Tests the CloudQA Automation Practice Form by filling in personal details (first name, last name, date of birth, email) and submitting the form

Starting URL: https://app.cloudqa.io/home/AutomationPracticeForm

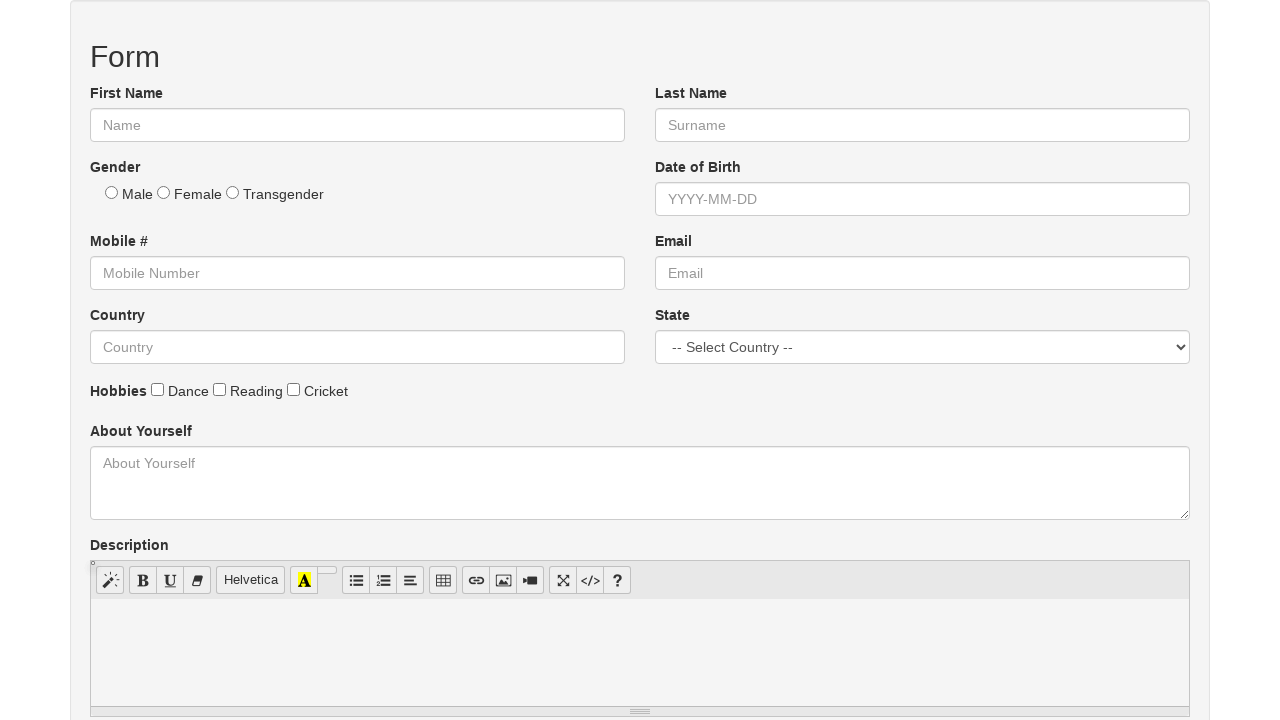

Filled First Name field with 'Marcus' on input[name='First Name']
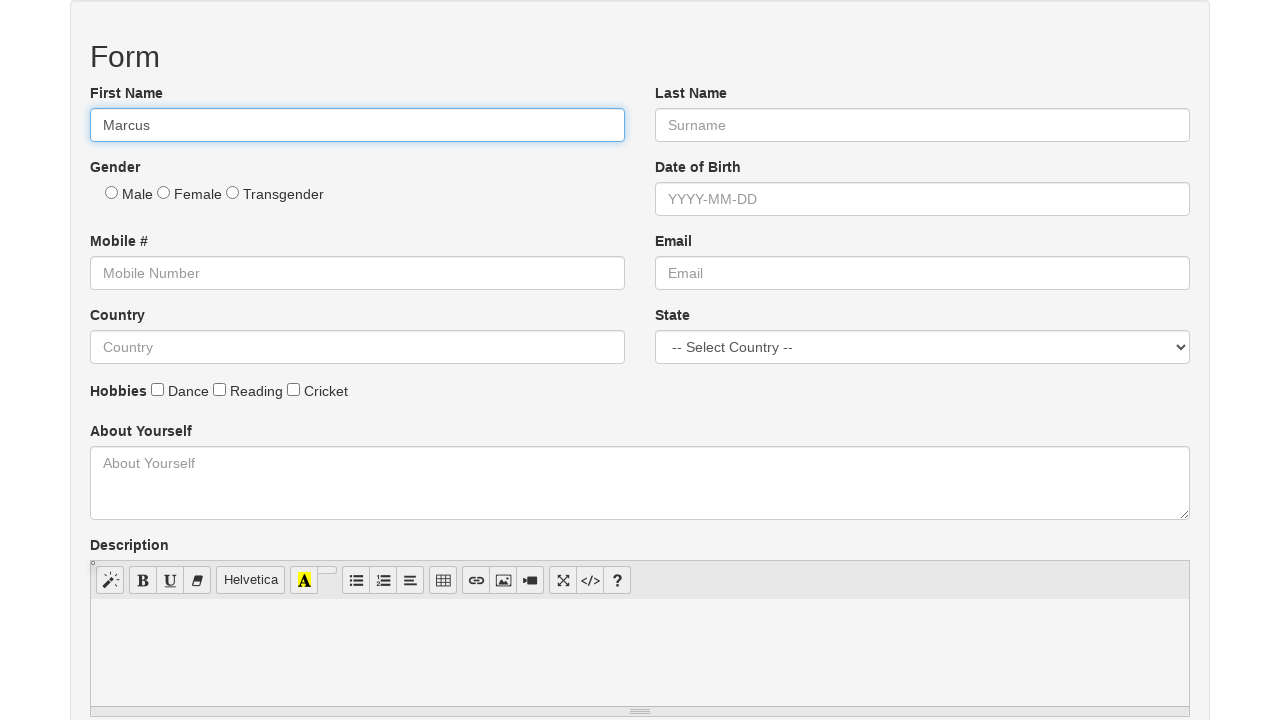

Filled Last Name field with 'Thompson' on input[name='Last Name']
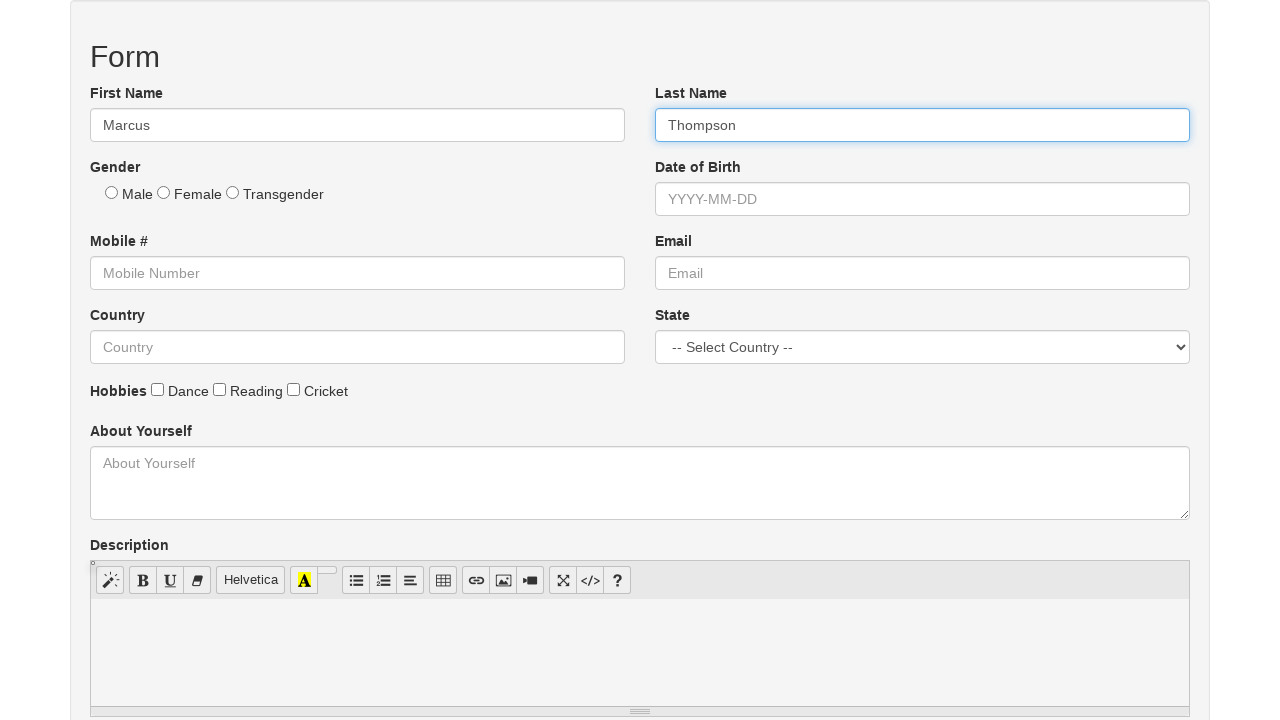

Filled Date of Birth field with '1995-03-22' on #dob
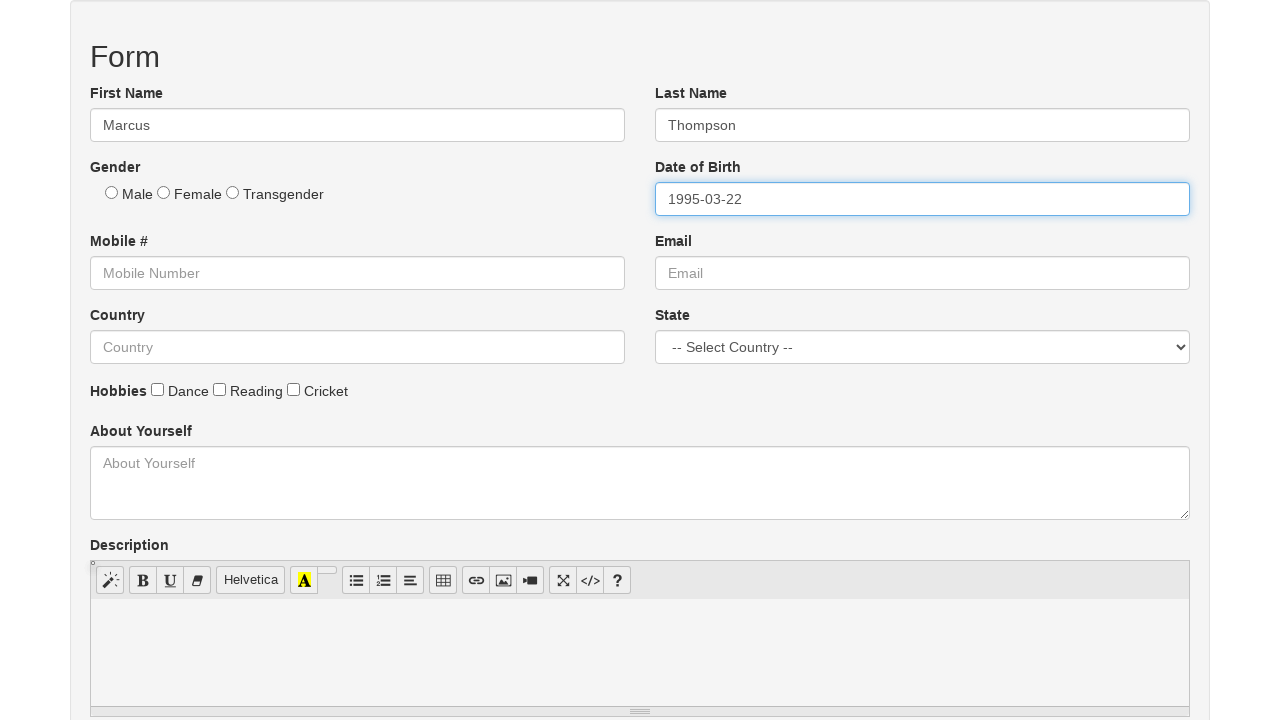

Filled Email field with 'marcus.thompson@example.com' on input[name='Email']
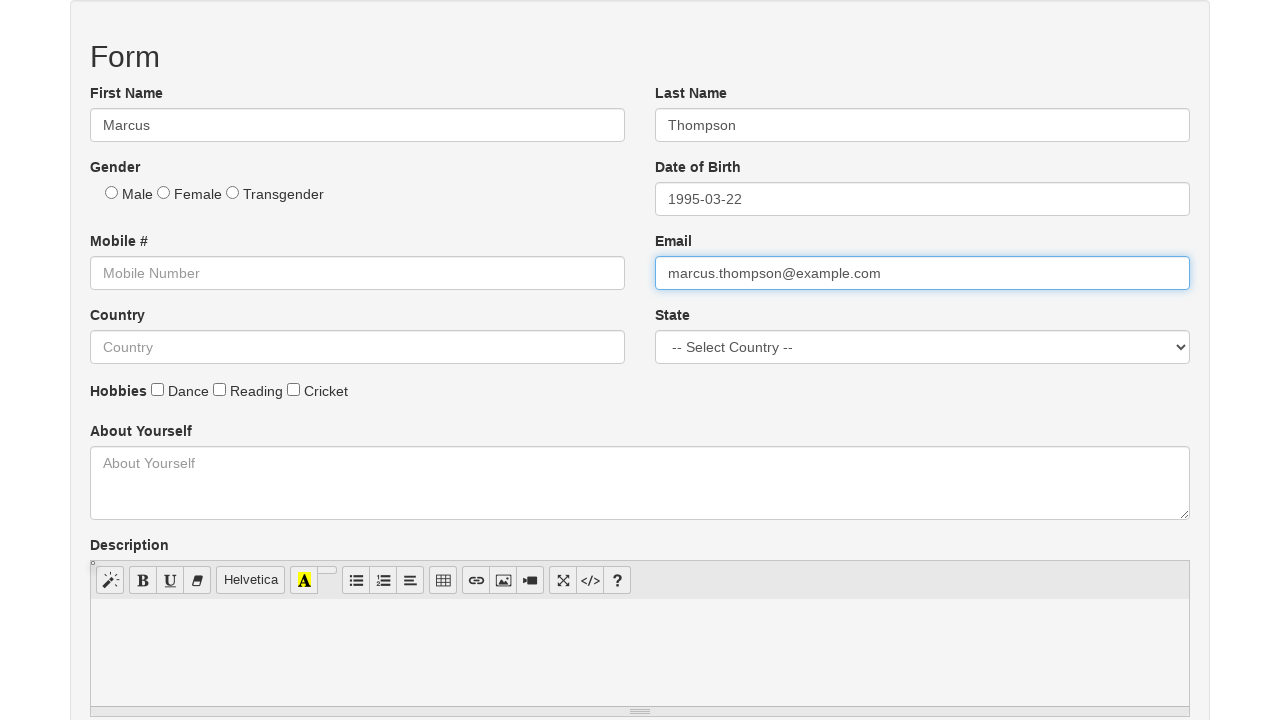

Clicked Submit button to submit the form at (125, 361) on xpath=/html/body/div[1]/form/div[4]/button[1]
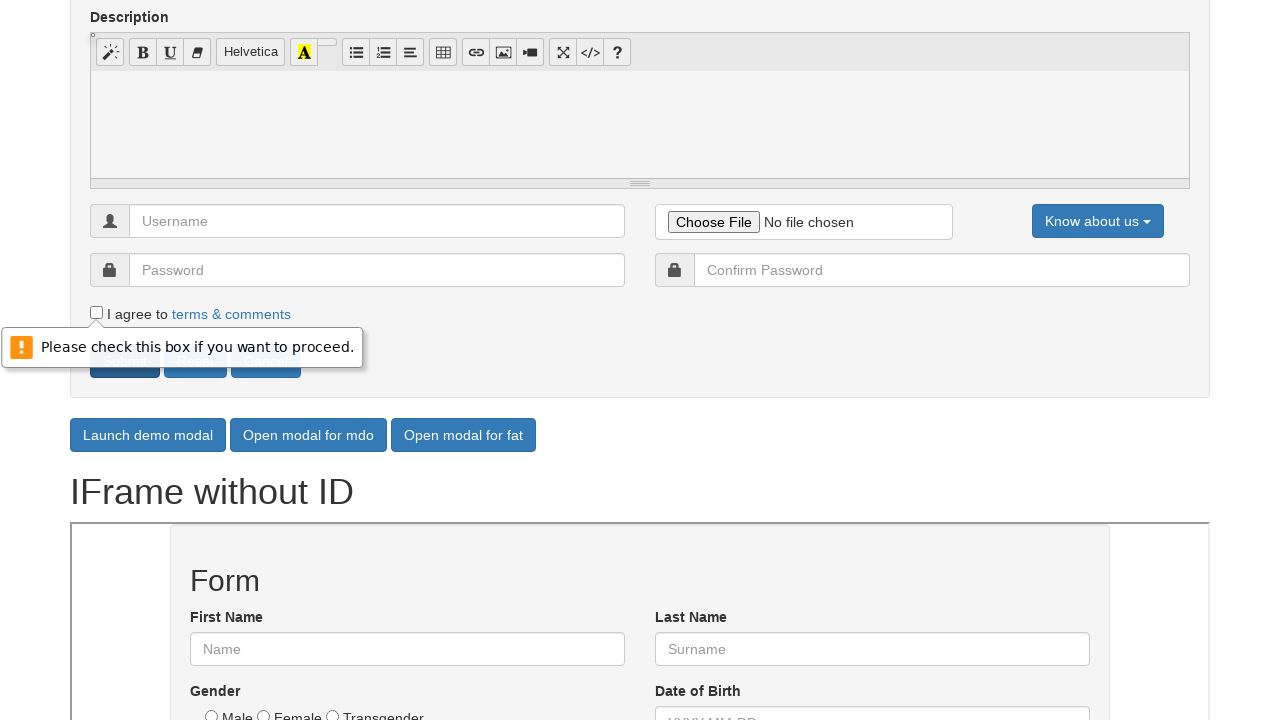

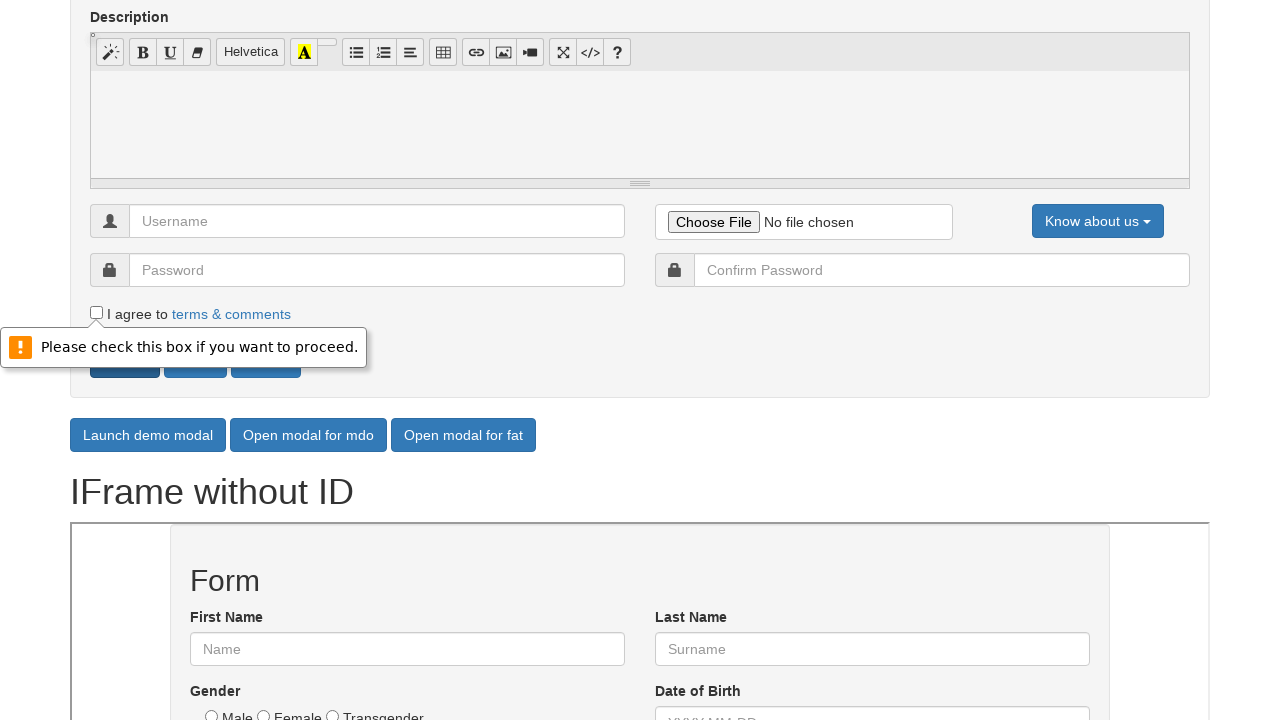